Tests clicking a prompt popup button, entering a number, accepting the prompt, and verifying the number appears in the result

Starting URL: https://kristinek.github.io/site/examples/alerts_popups

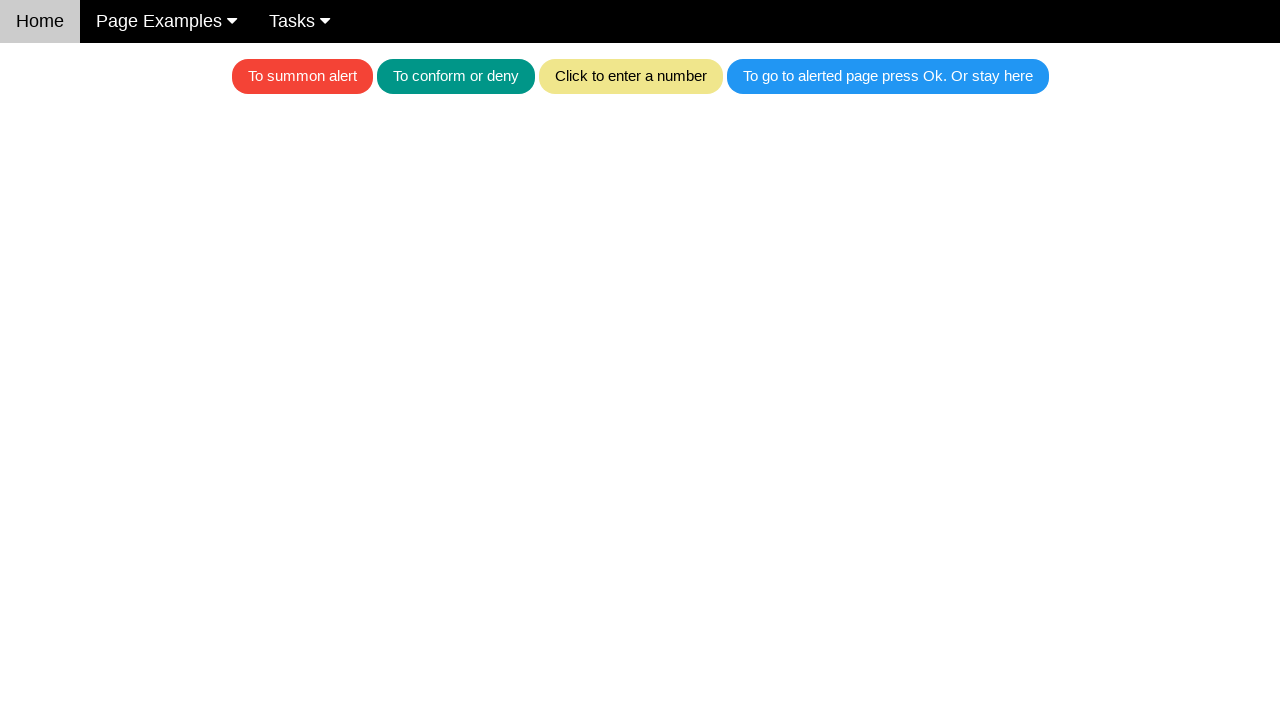

Set up dialog handler to accept prompt with number '20'
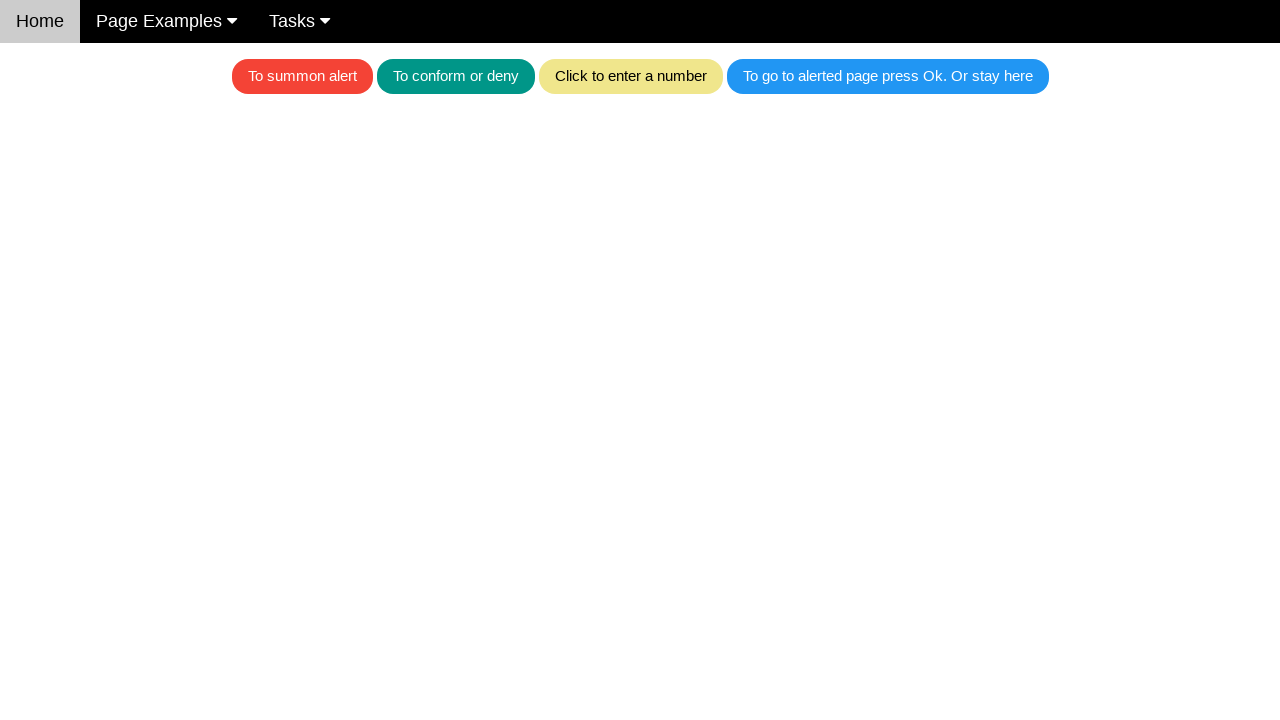

Clicked the khaki prompt button at (630, 76) on .w3-khaki
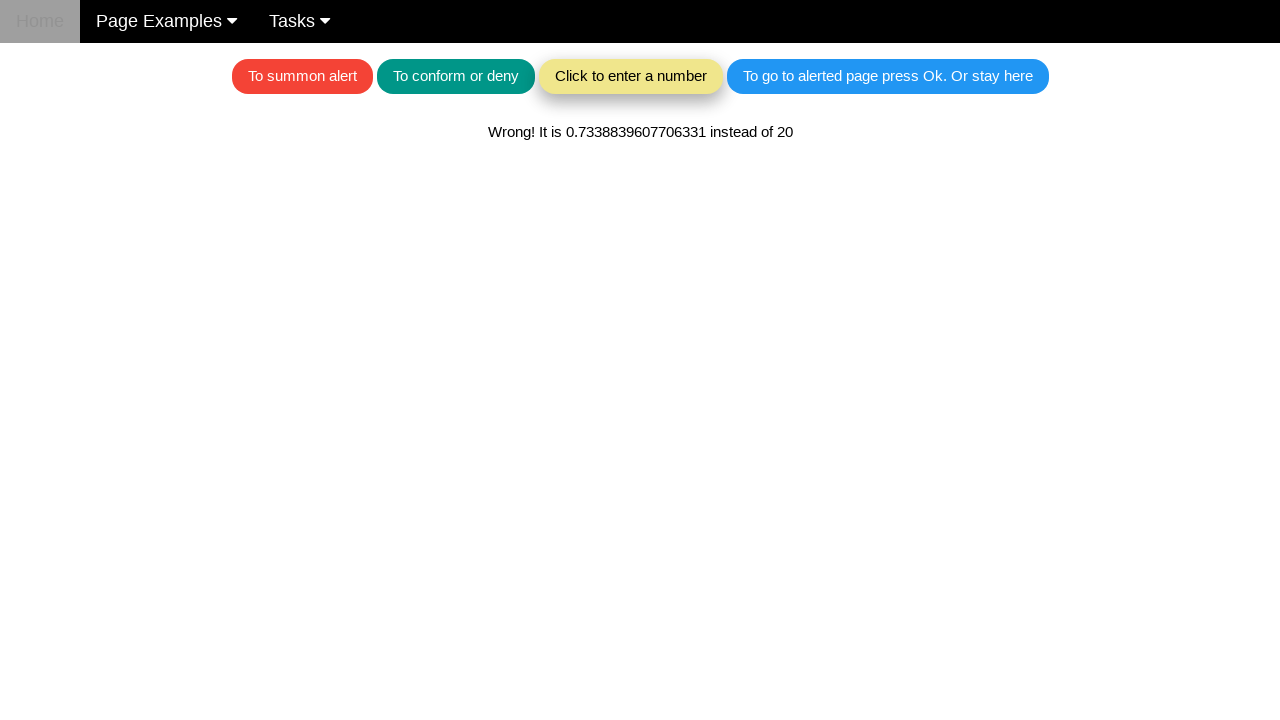

Waited for result element to appear
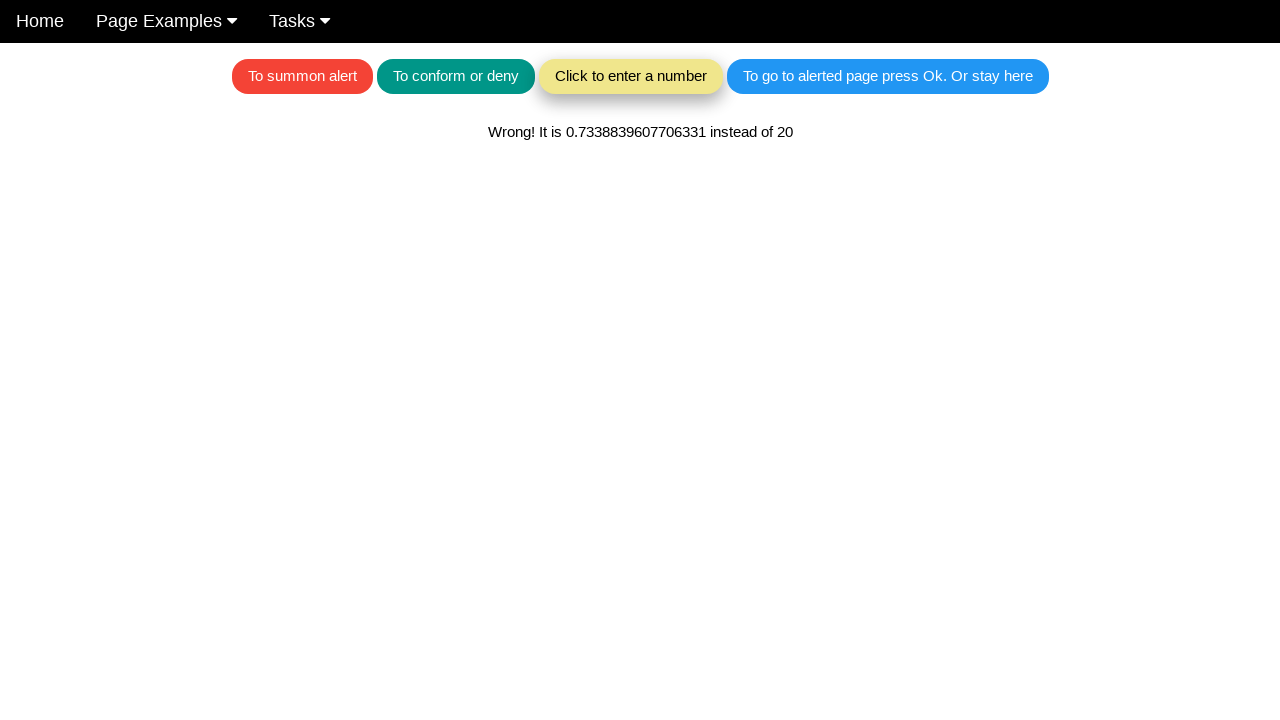

Retrieved text content from result element
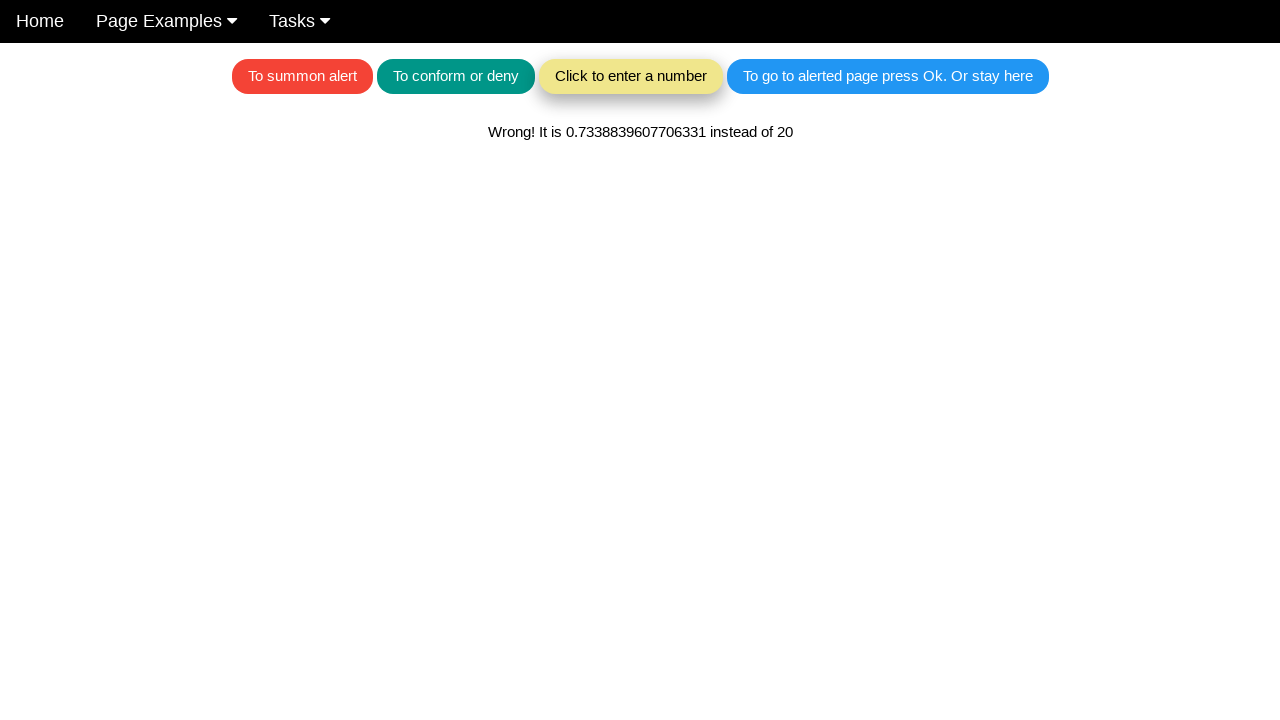

Verified that entered number '20' appears in result text
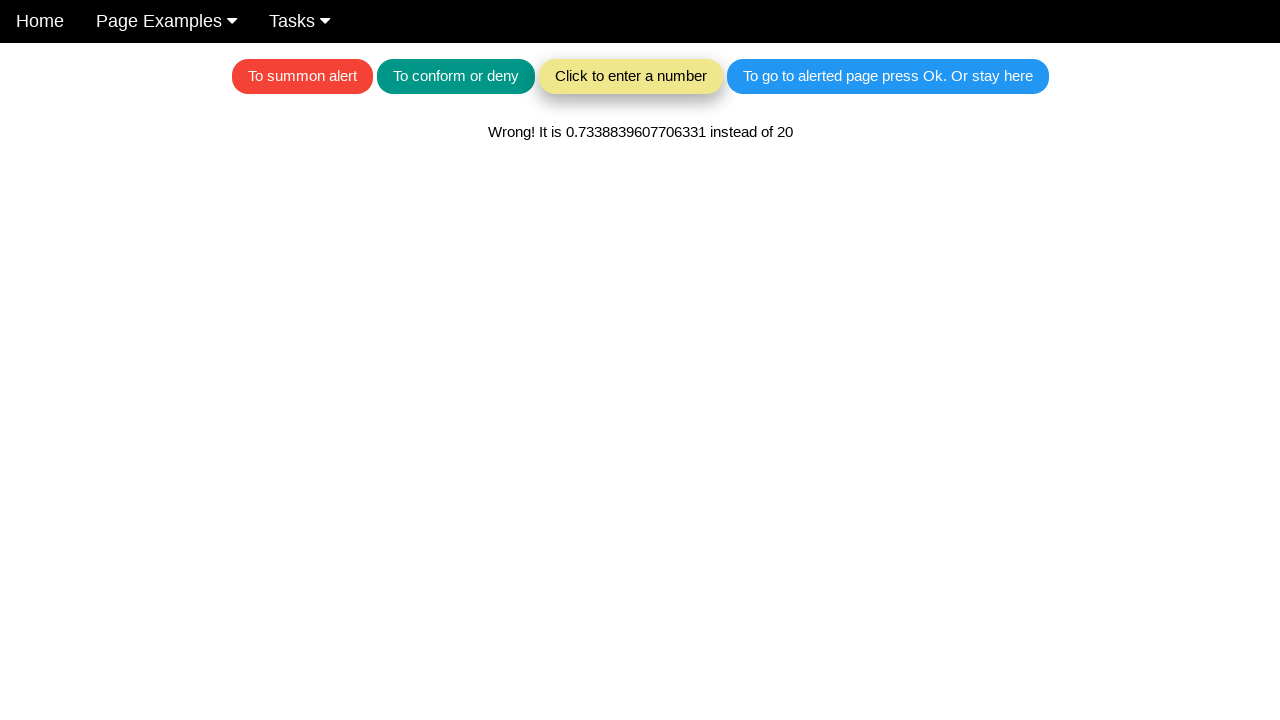

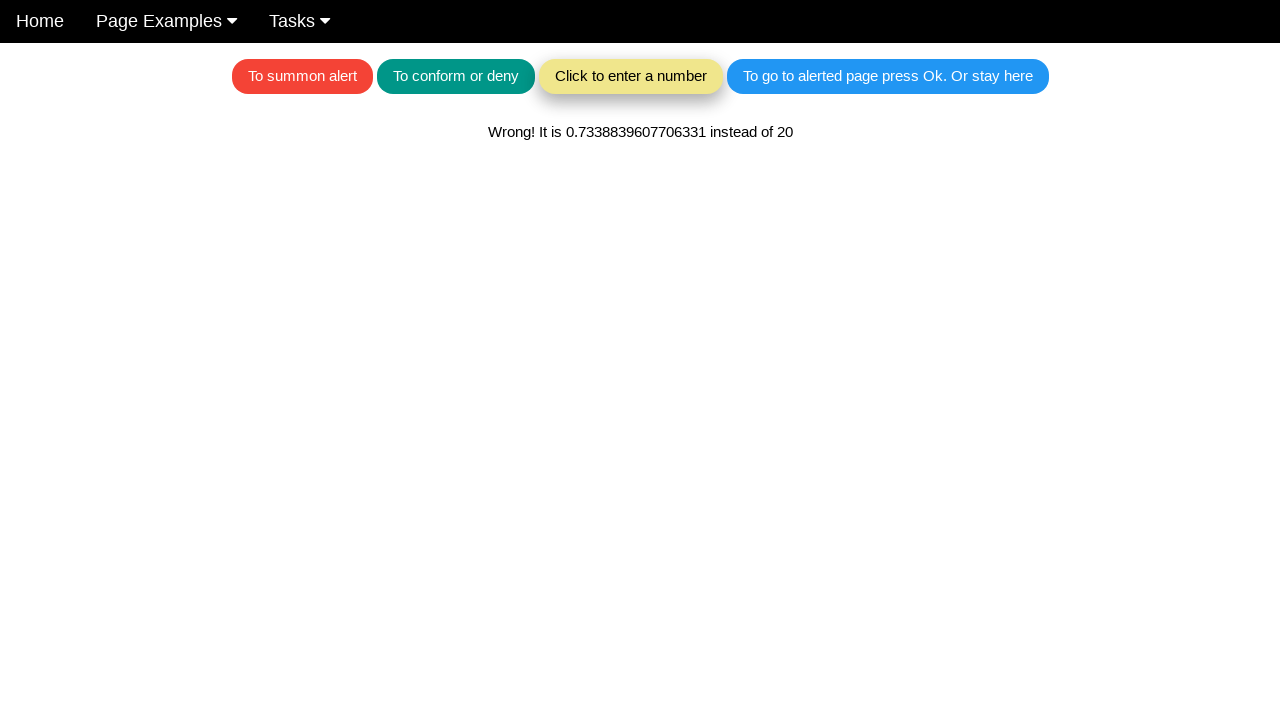